Fills out a signup form with first name, last name, and email, then submits the form

Starting URL: http://secure-retreat-92358.herokuapp.com/

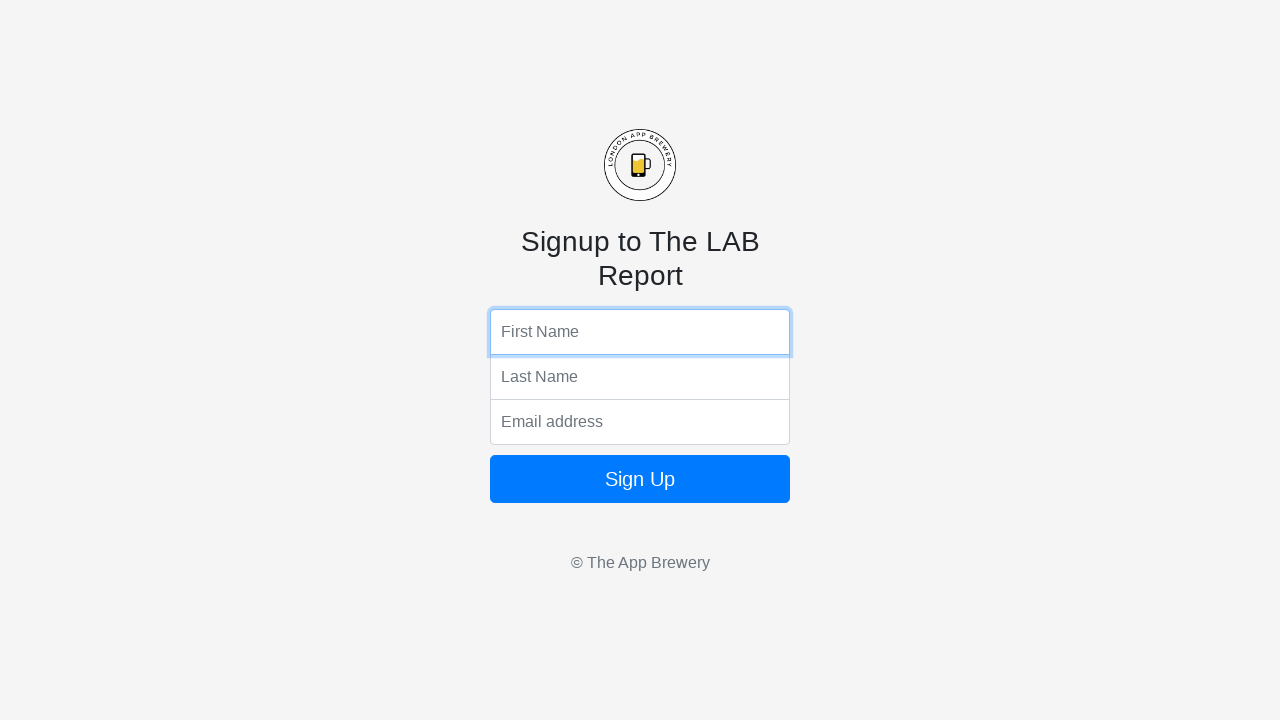

Filled first name field with 'John' on xpath=/html/body/form/input[1]
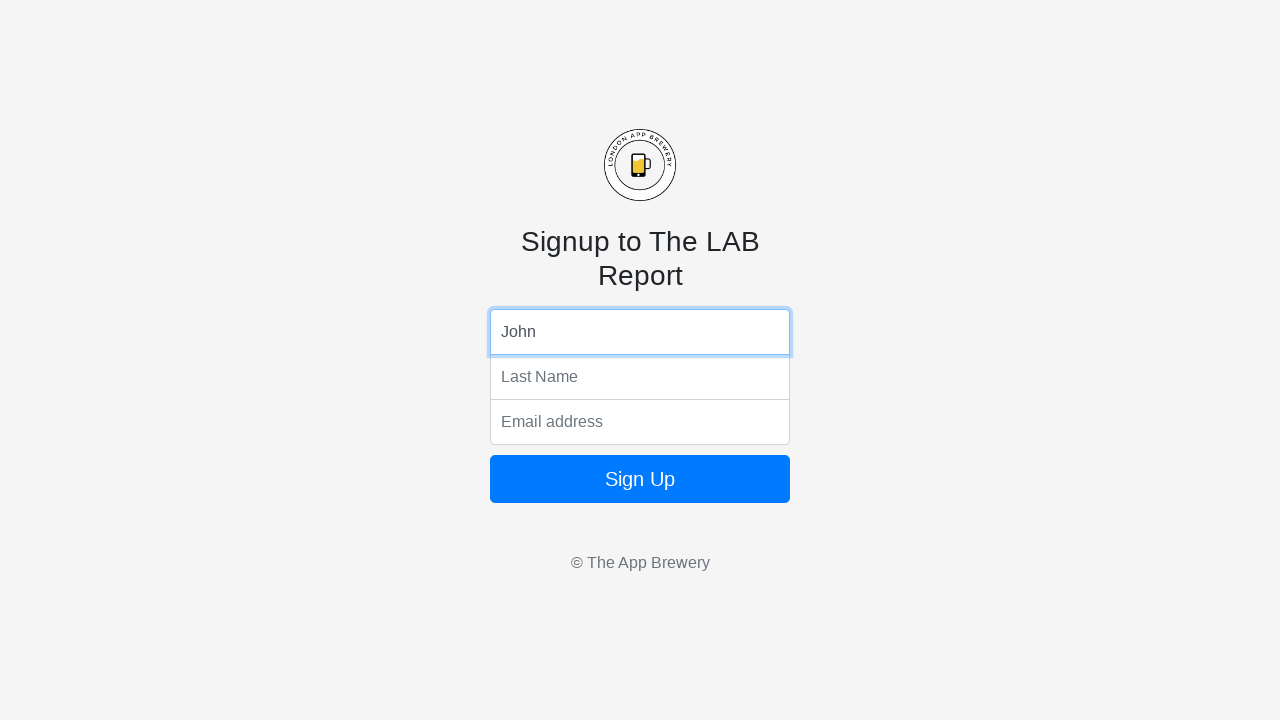

Filled last name field with 'Doe' on xpath=/html/body/form/input[2]
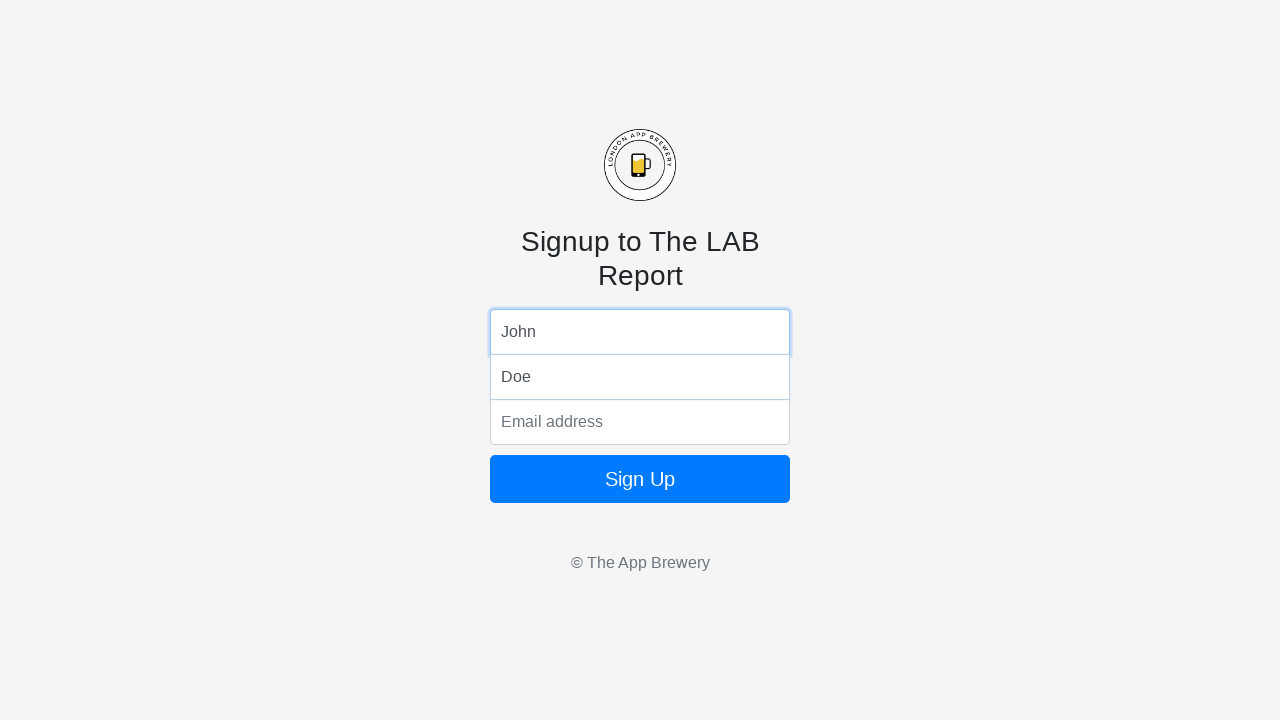

Filled email field with 'johndoe@gmail.com' on xpath=/html/body/form/input[3]
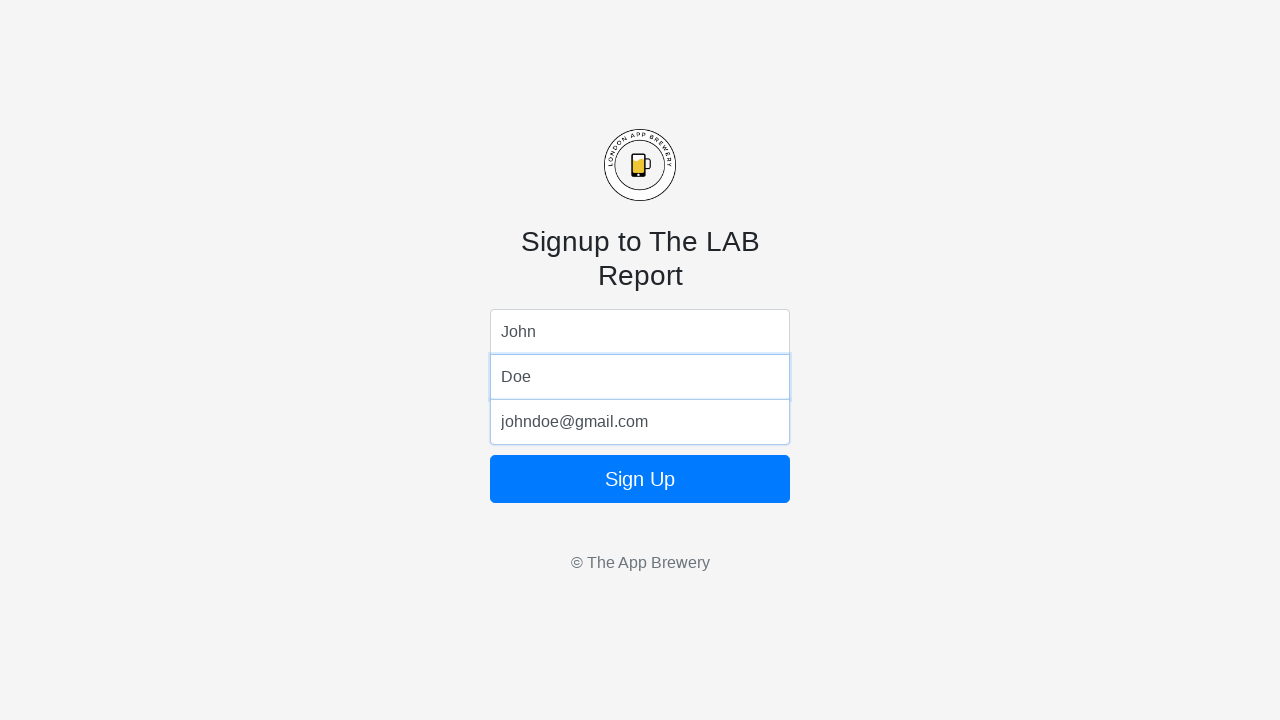

Clicked signup button to submit form at (640, 479) on xpath=/html/body/form/button
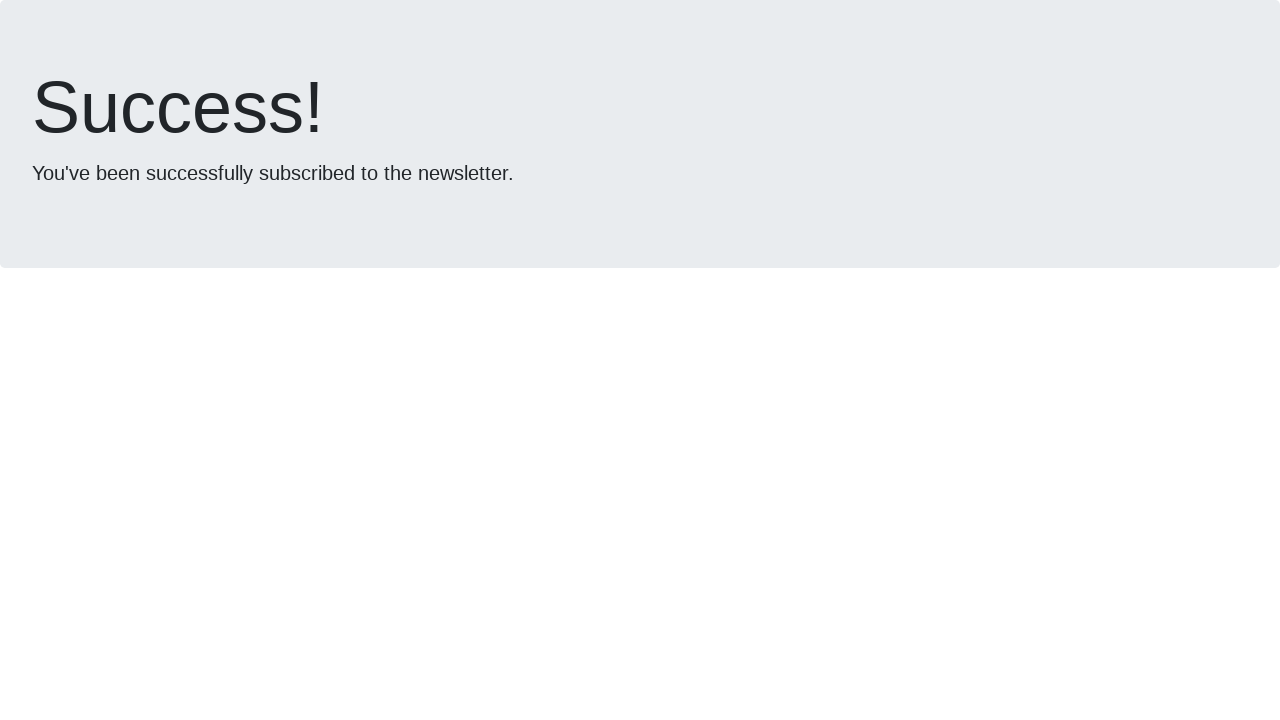

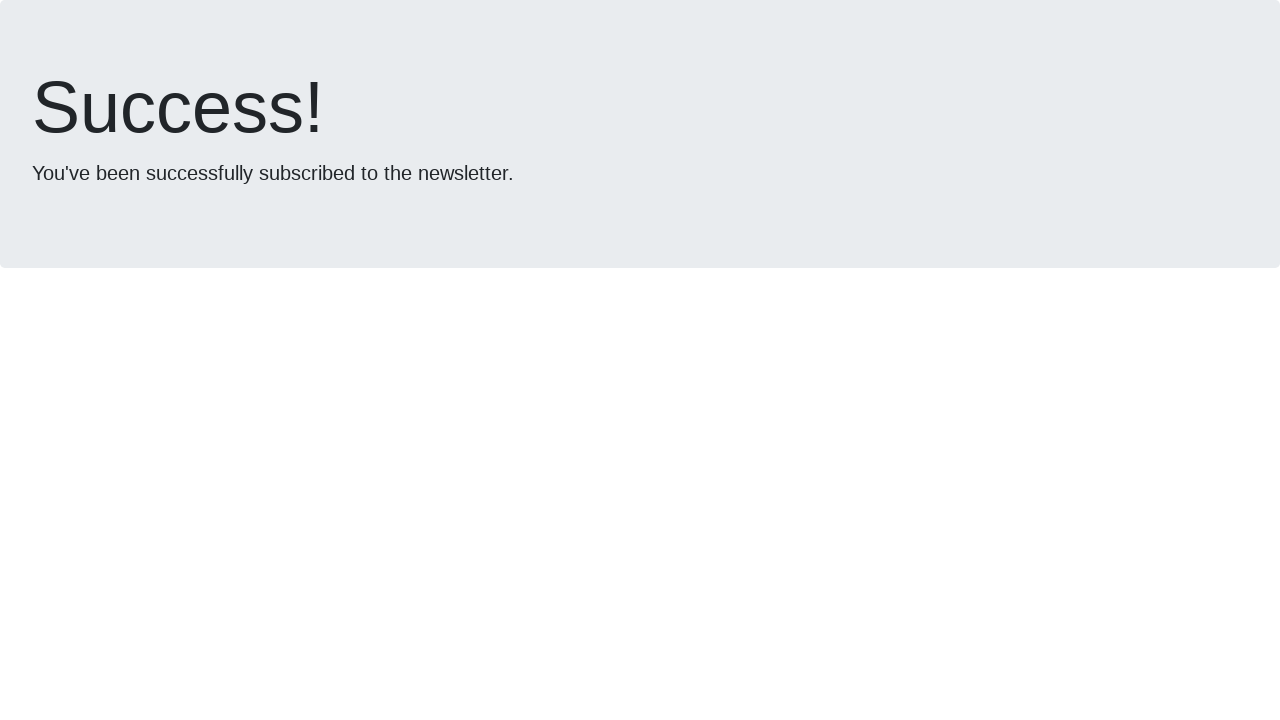